Navigates to YouTube and verifies the page loads by checking the title

Starting URL: https://www.youtube.com

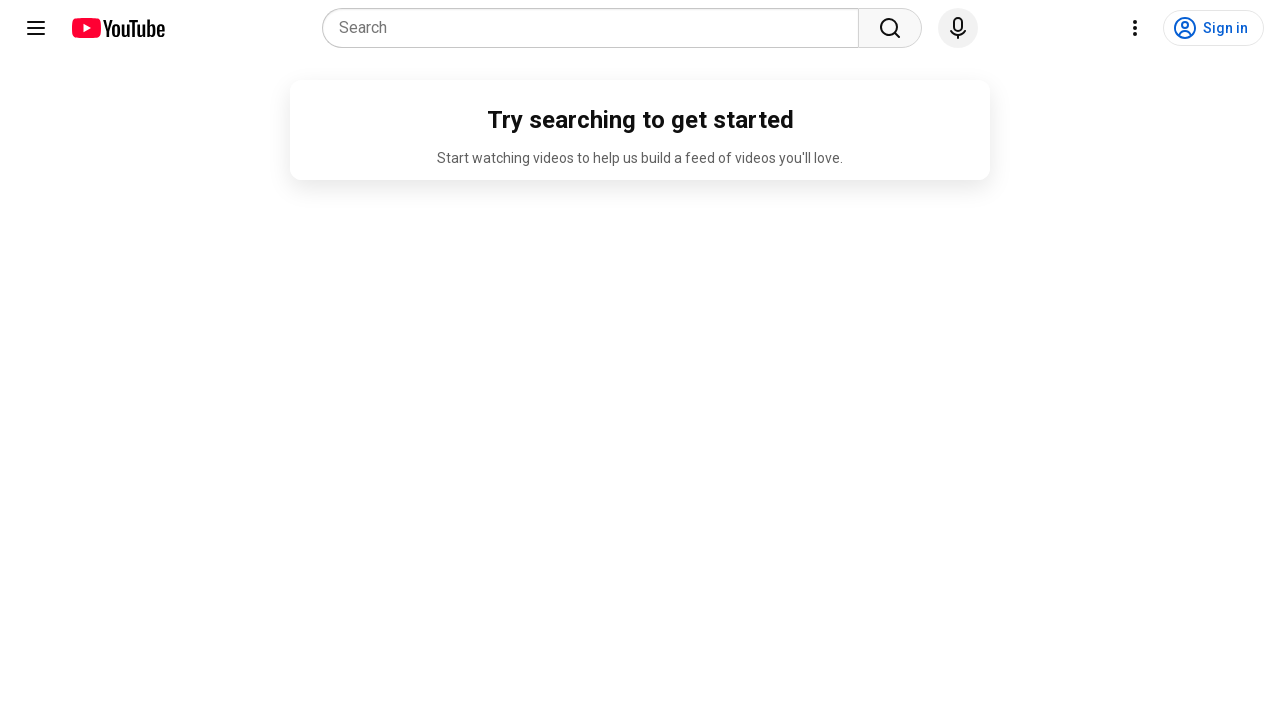

Navigated to YouTube homepage
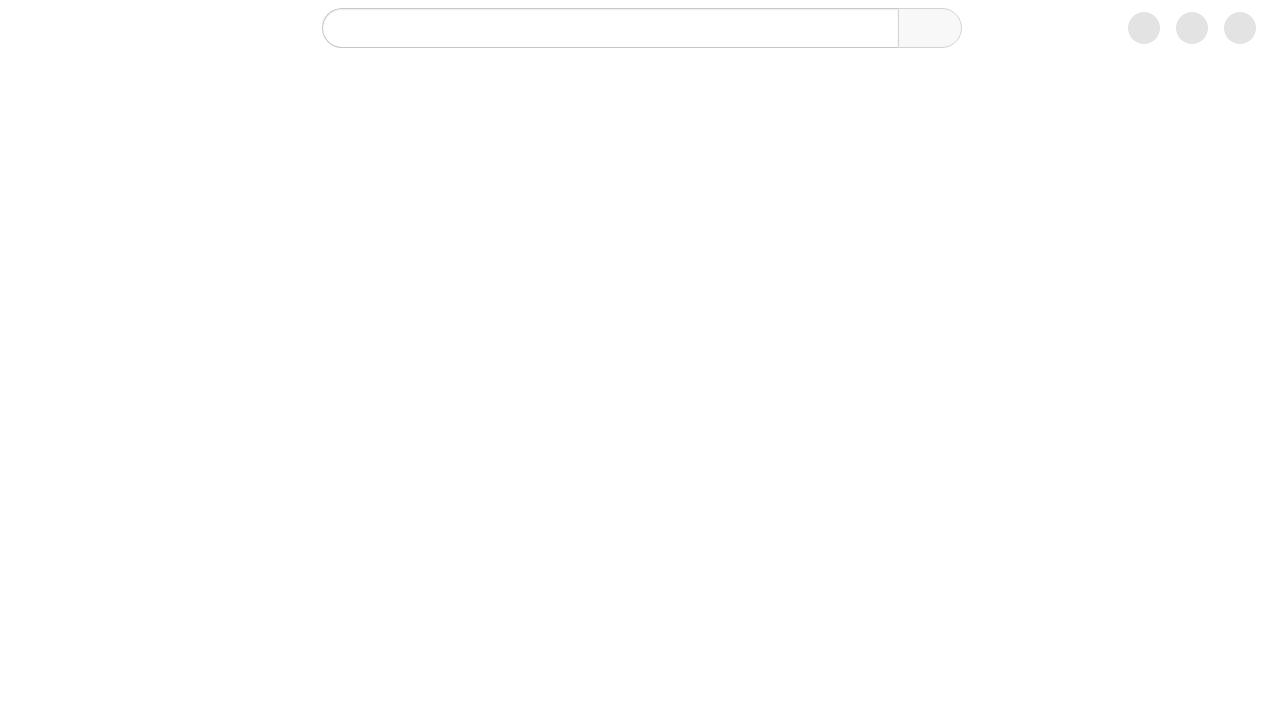

Verified YouTube page title exists and is not empty
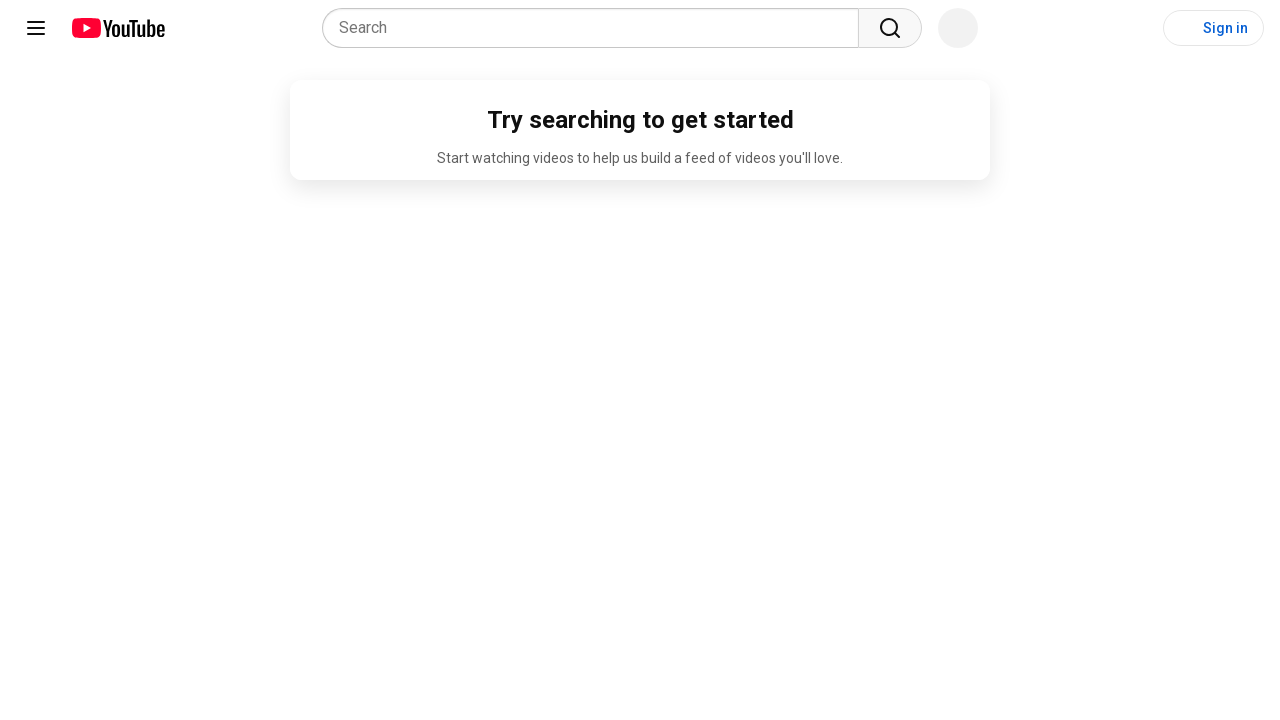

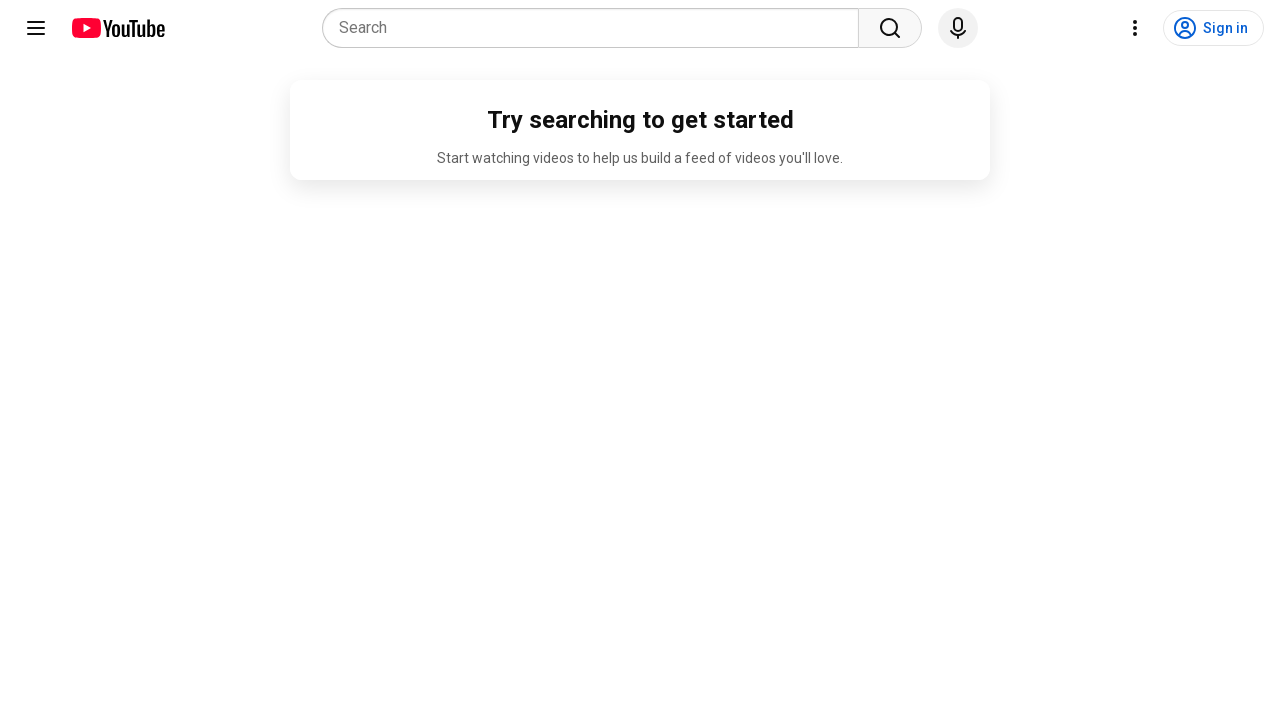